Tests that the currently applied filter is highlighted in the navigation

Starting URL: https://demo.playwright.dev/todomvc

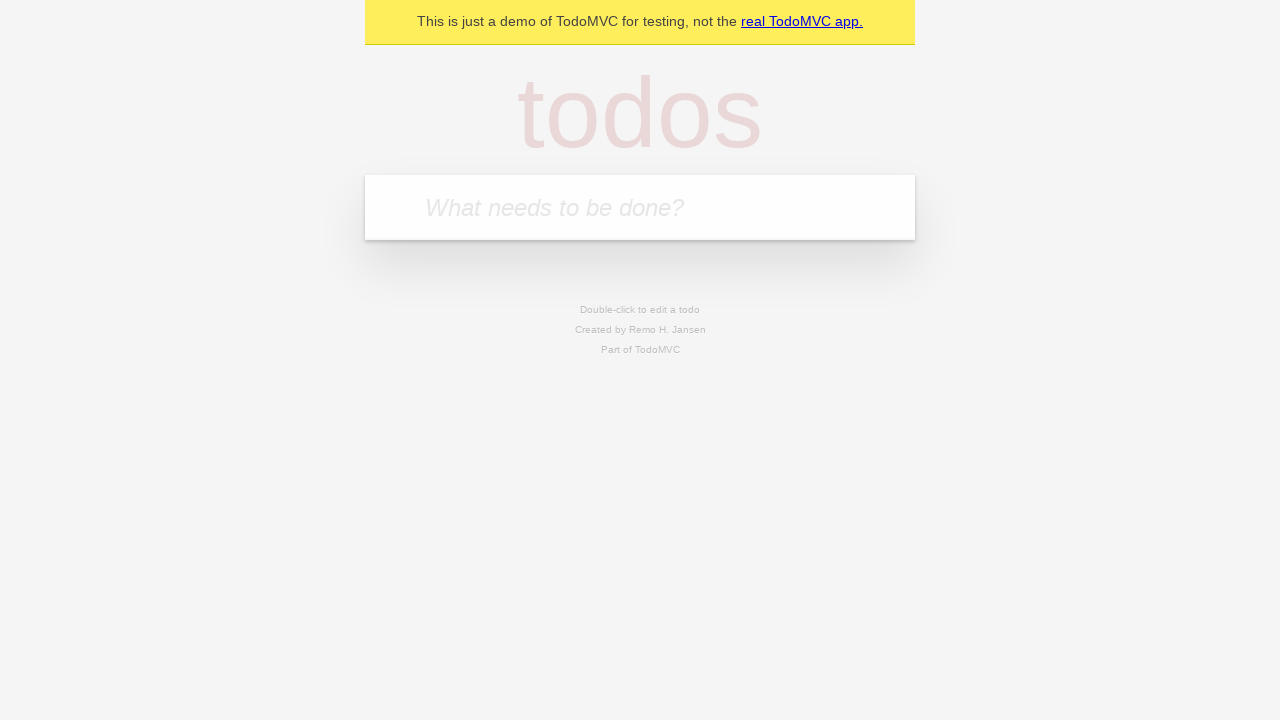

Filled todo input with 'buy some cheese' on internal:attr=[placeholder="What needs to be done?"i]
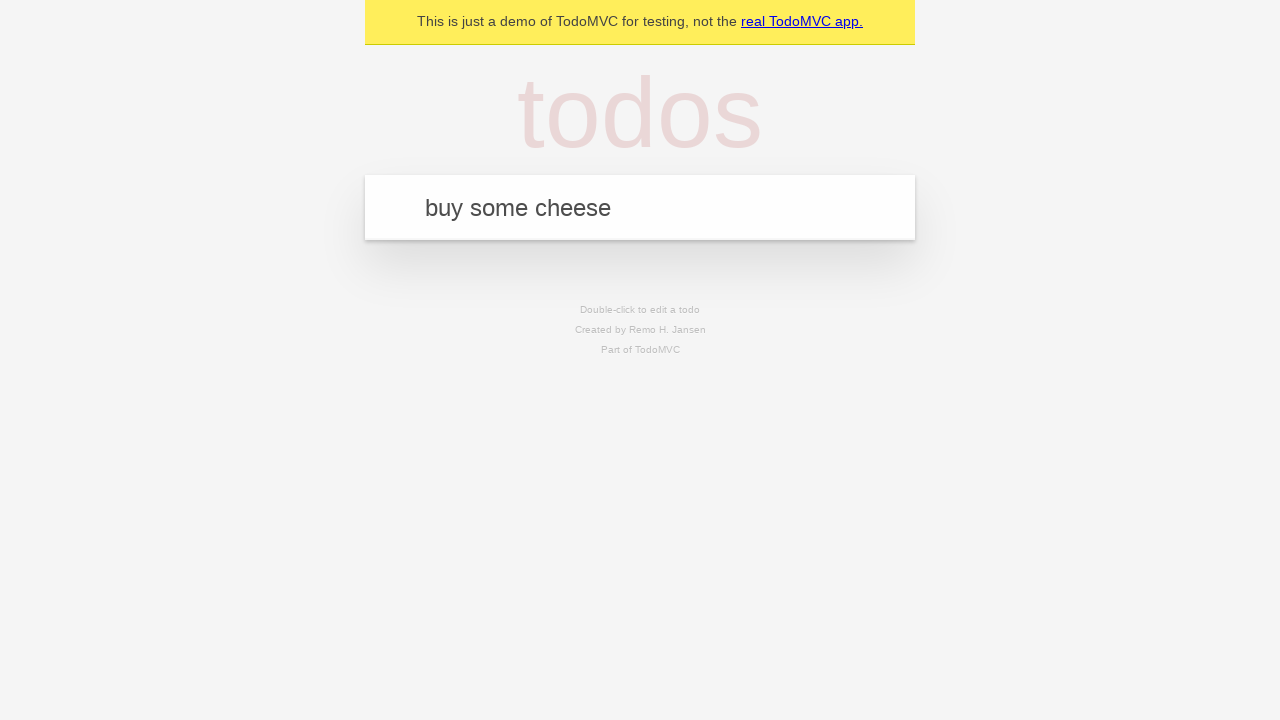

Pressed Enter to create todo 'buy some cheese' on internal:attr=[placeholder="What needs to be done?"i]
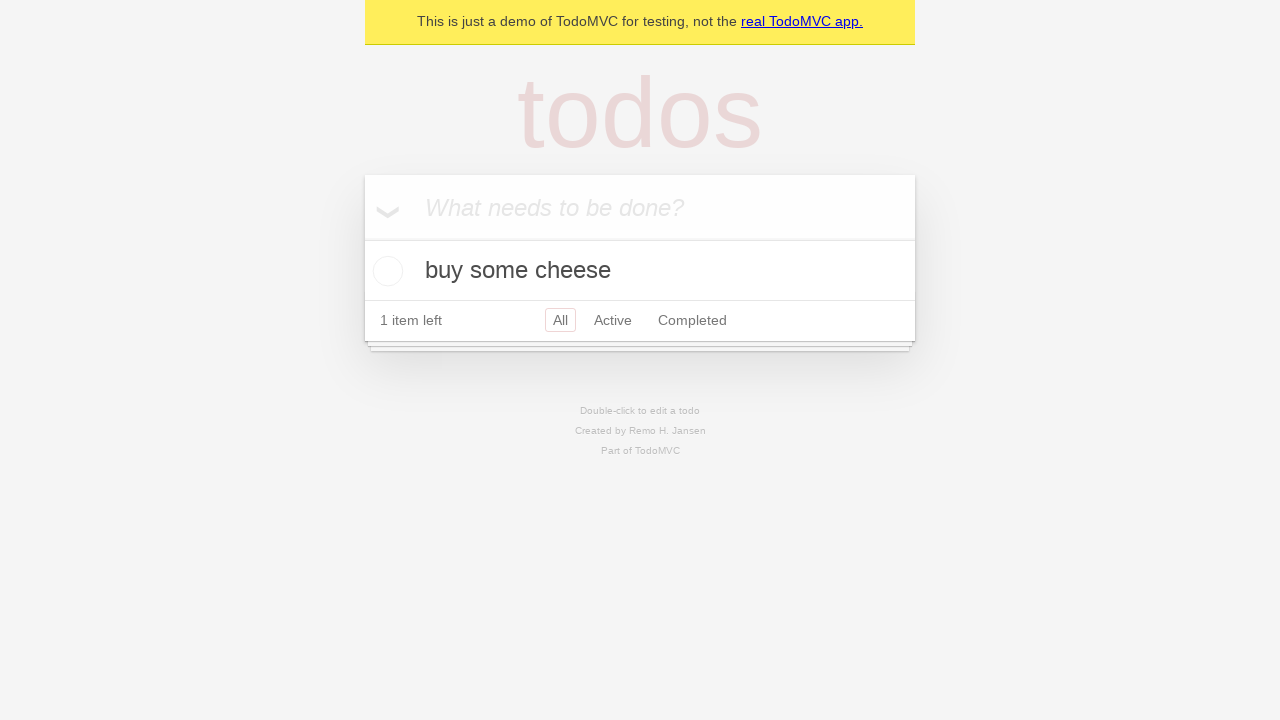

Filled todo input with 'feed the cat' on internal:attr=[placeholder="What needs to be done?"i]
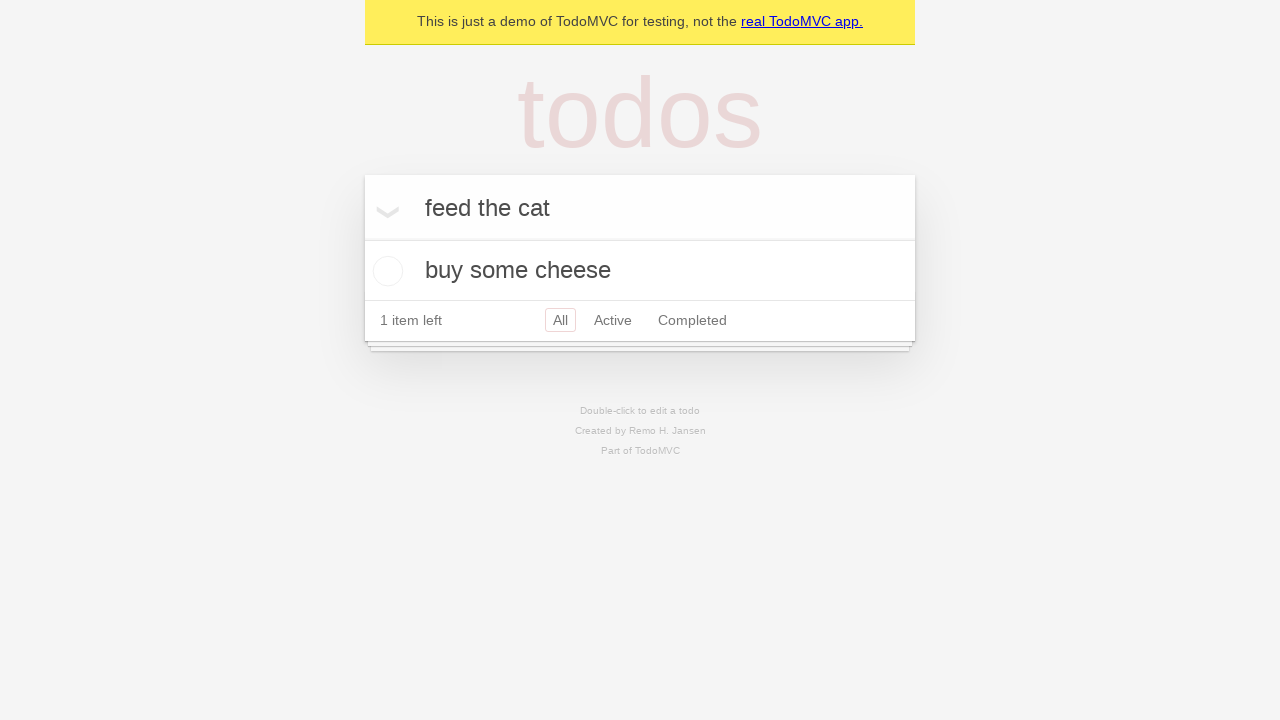

Pressed Enter to create todo 'feed the cat' on internal:attr=[placeholder="What needs to be done?"i]
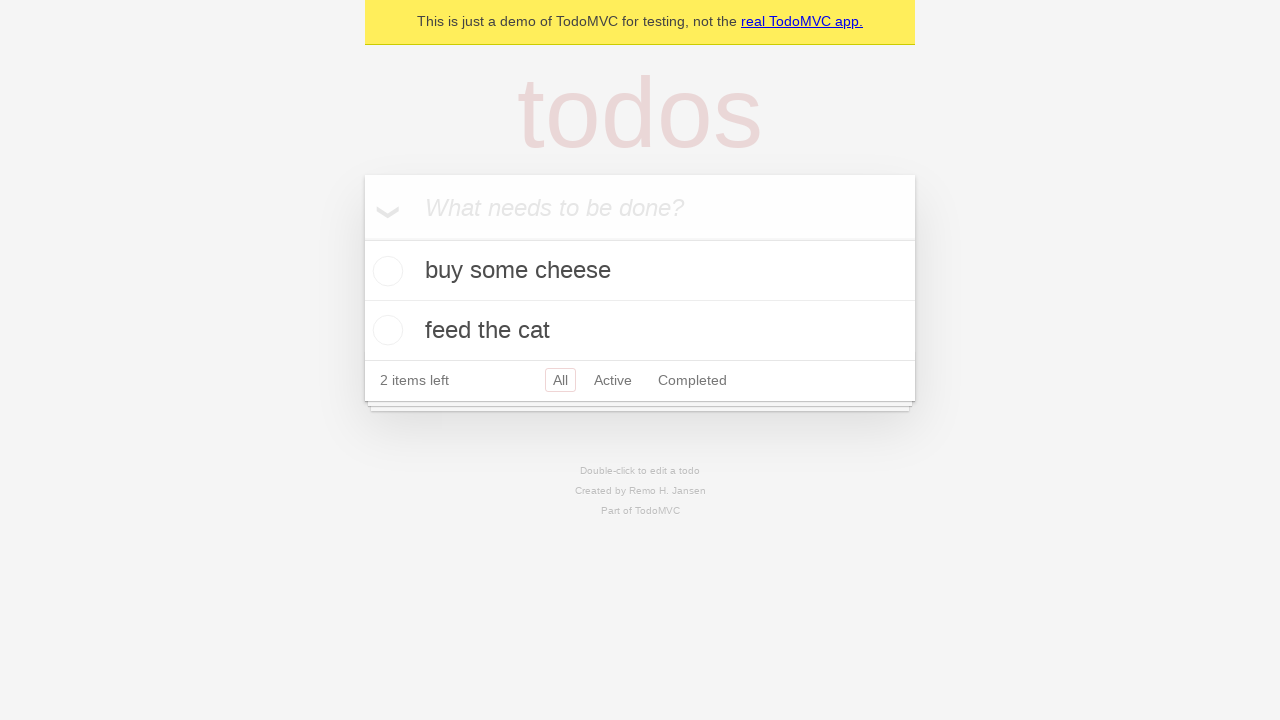

Filled todo input with 'book a doctors appointment' on internal:attr=[placeholder="What needs to be done?"i]
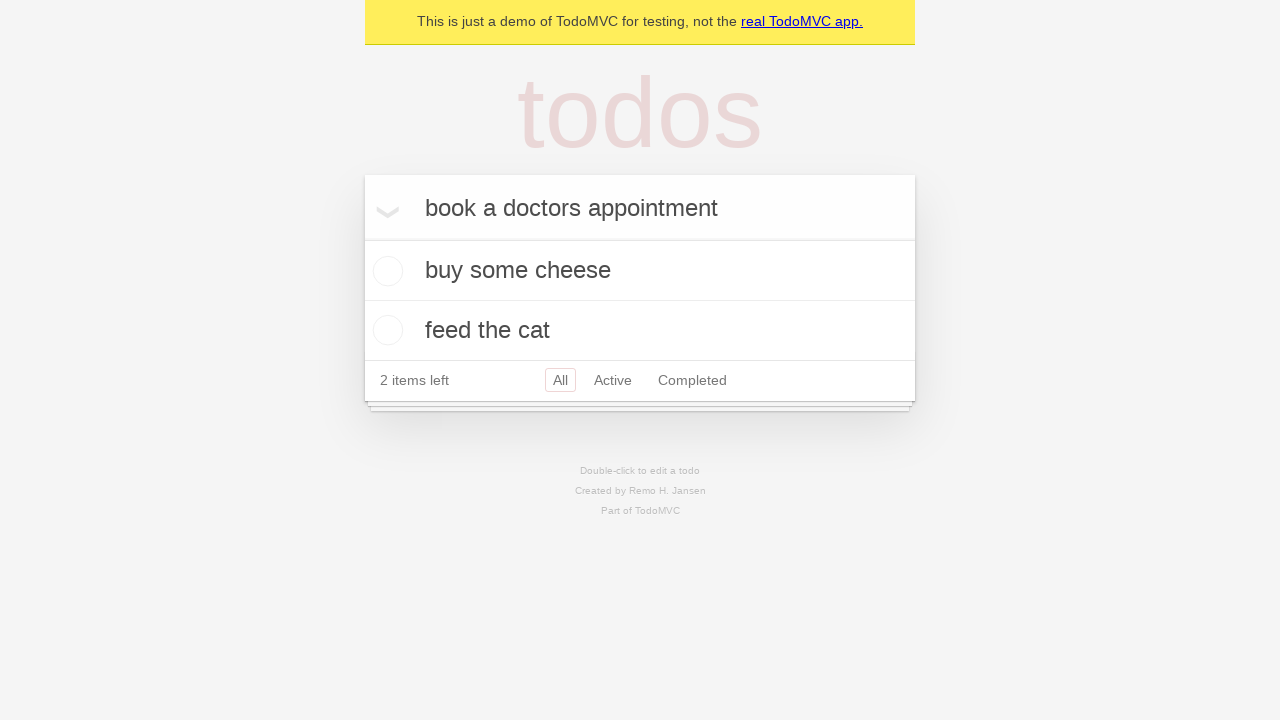

Pressed Enter to create todo 'book a doctors appointment' on internal:attr=[placeholder="What needs to be done?"i]
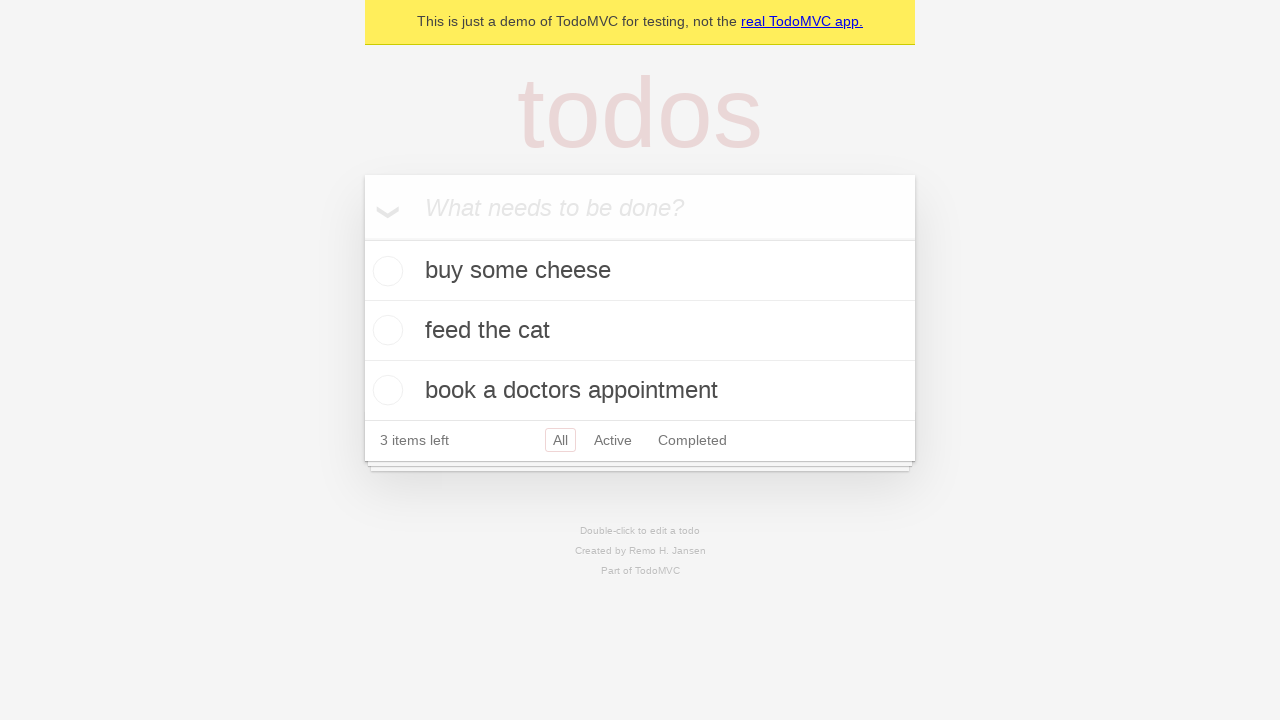

Waited for todo items to be rendered
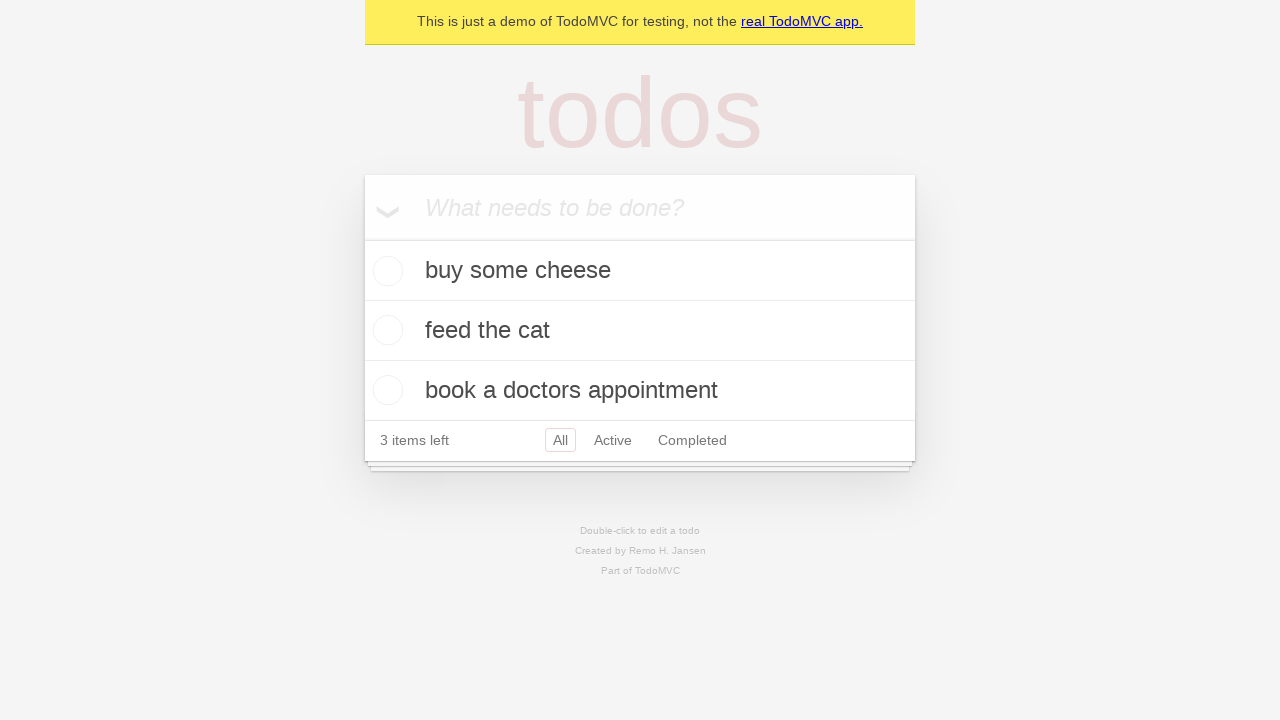

Clicked Active filter link at (613, 440) on internal:role=link[name="Active"i]
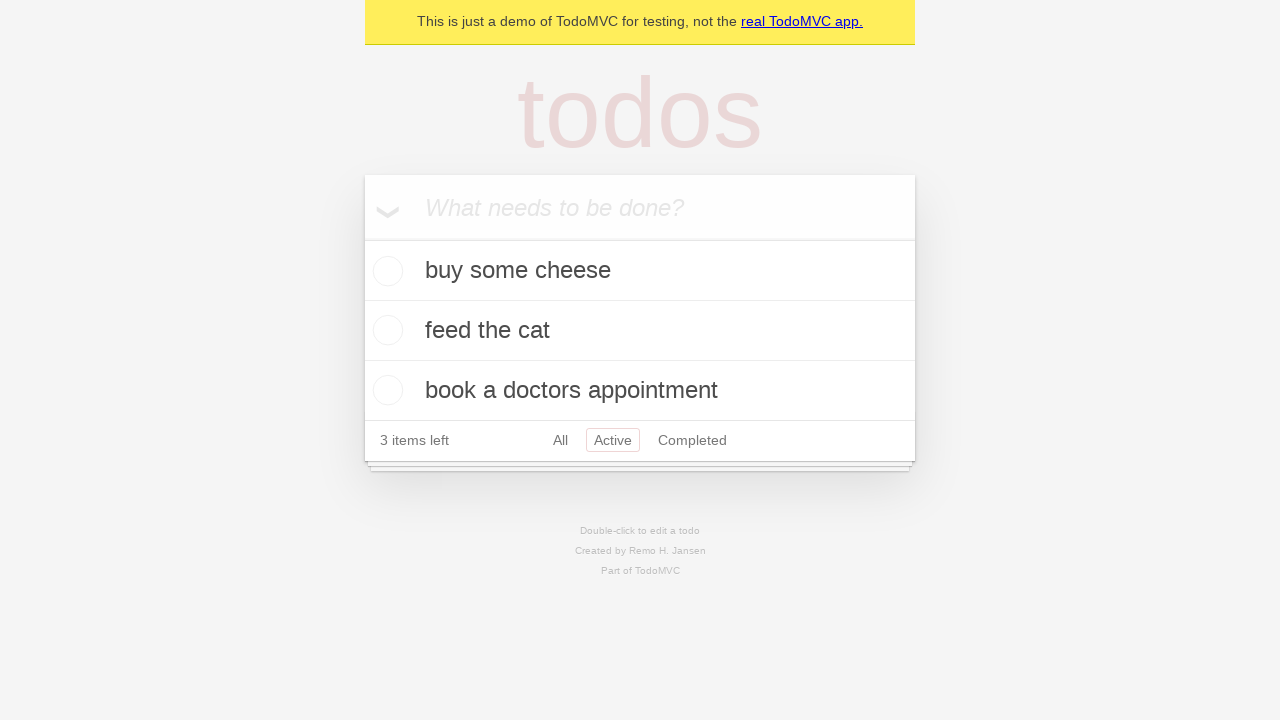

Clicked Completed filter link at (692, 440) on internal:role=link[name="Completed"i]
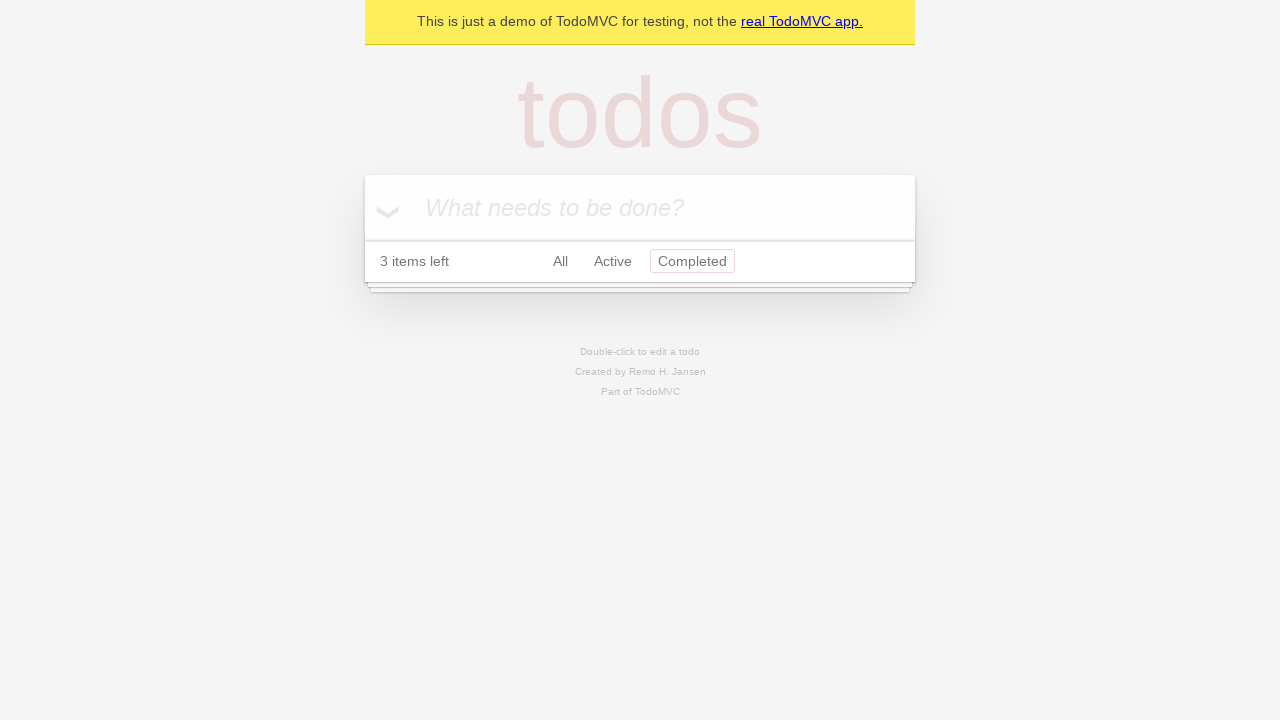

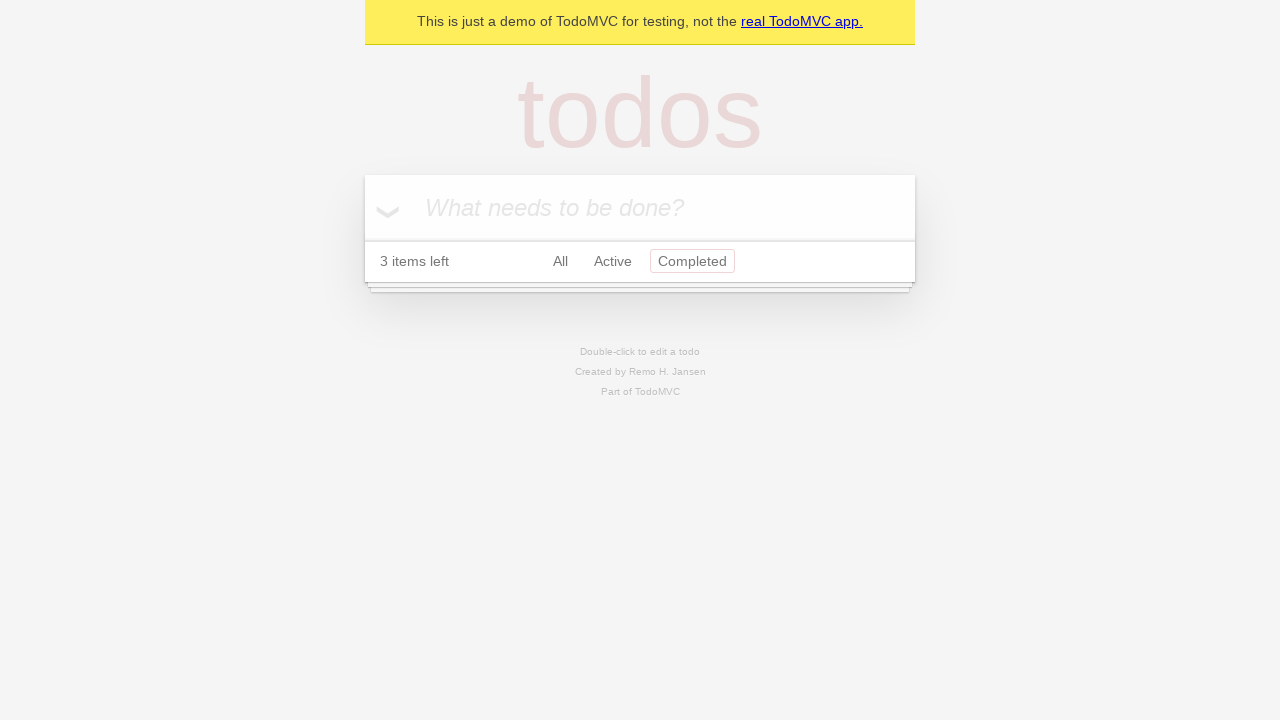